Tests filling an input field and then clearing its contents

Starting URL: https://example.cypress.io/commands/actions

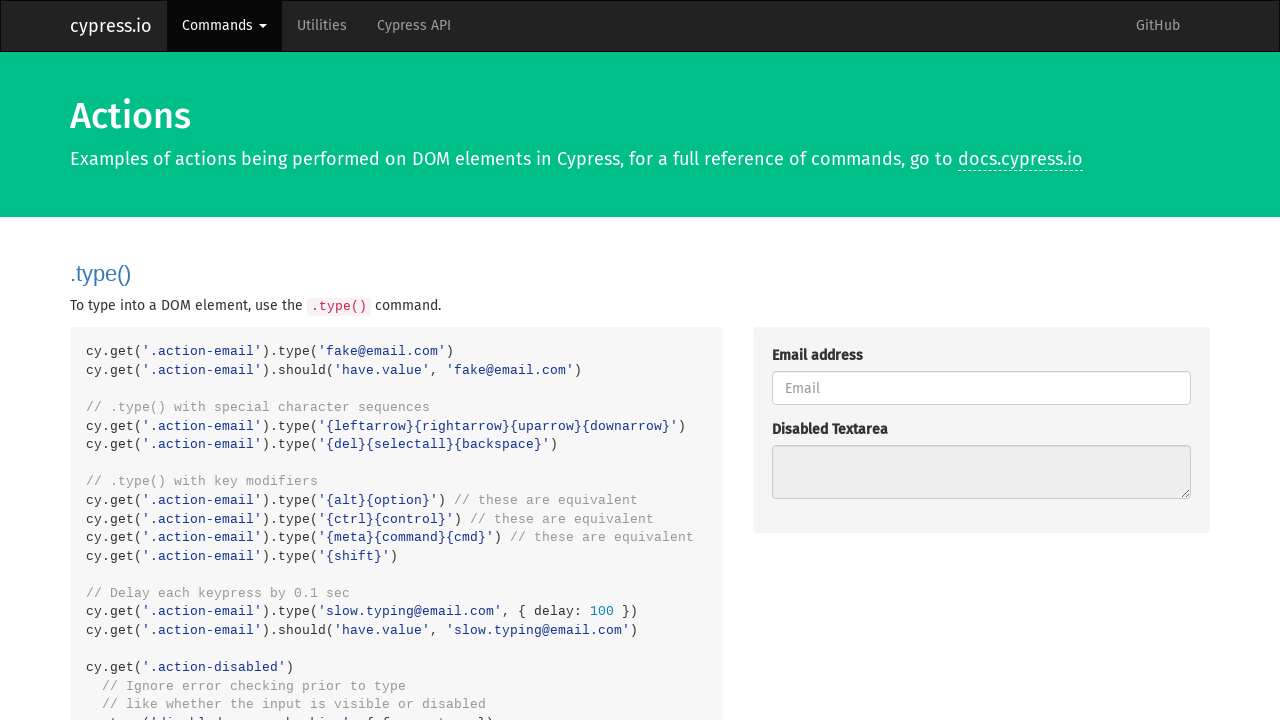

Located the input/textarea element with class 'action-clear'
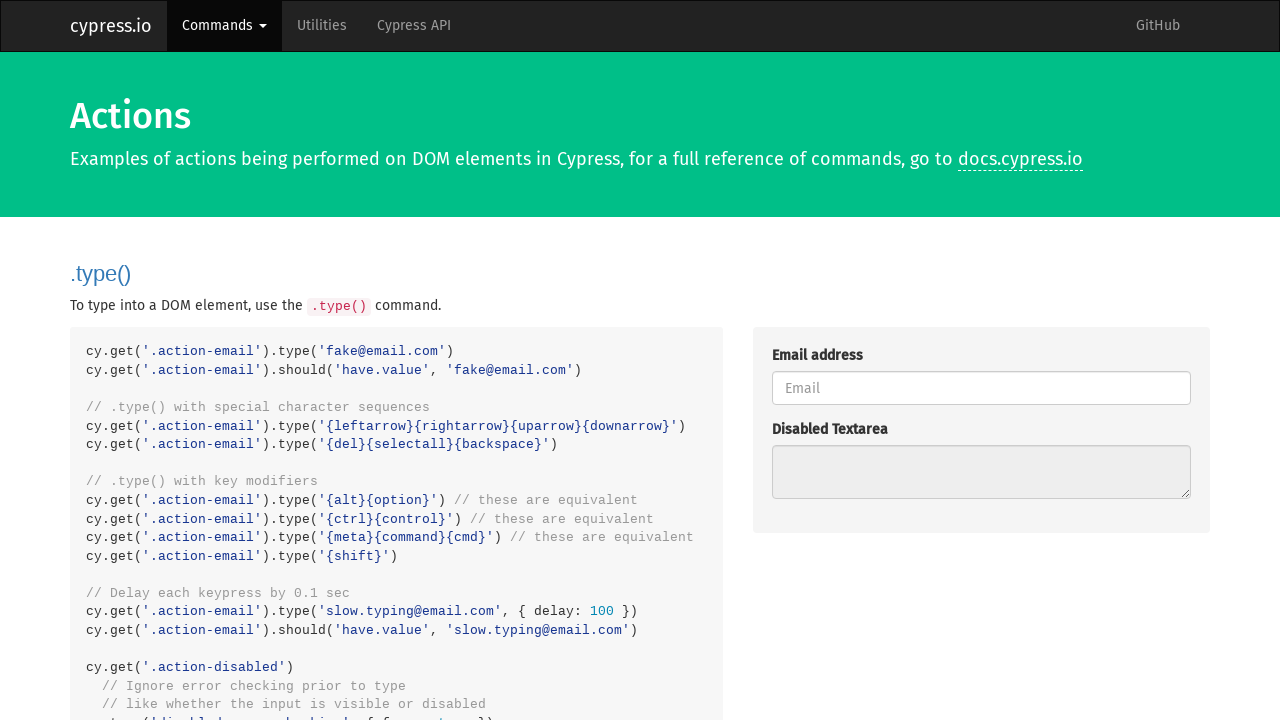

Filled the input field with 'Clear this text' on .action-clear
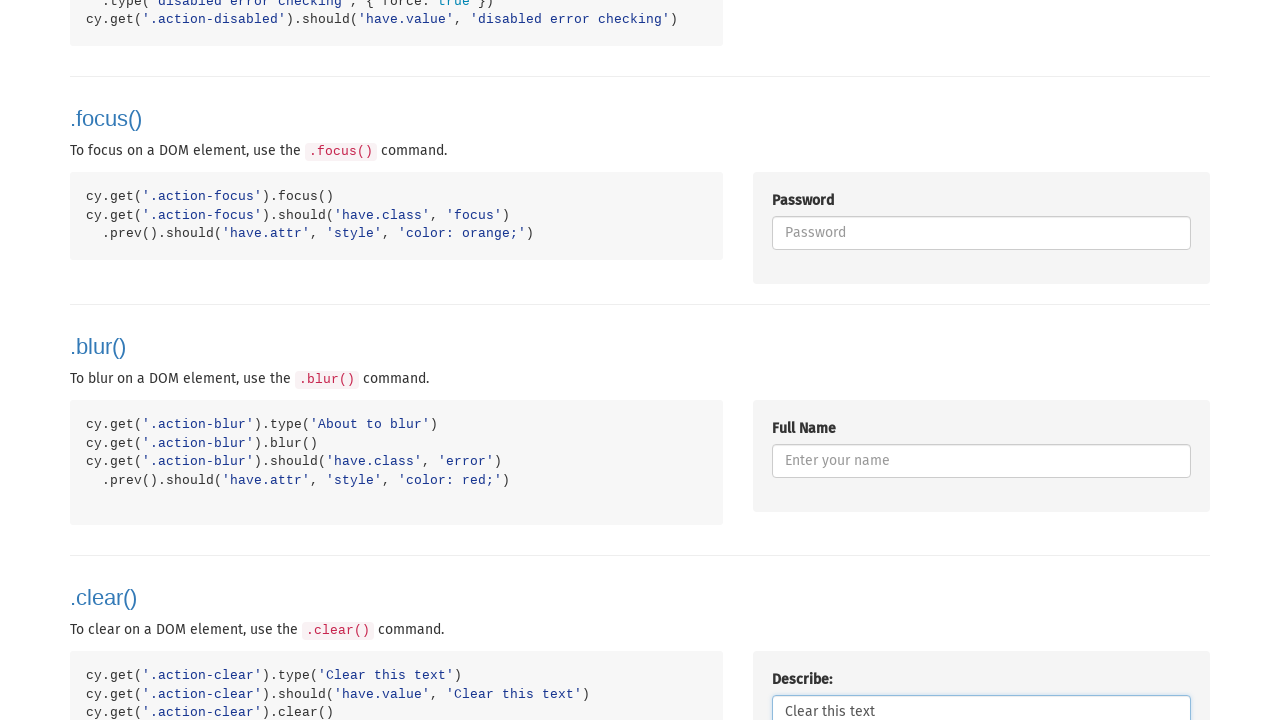

Cleared the input field contents on .action-clear
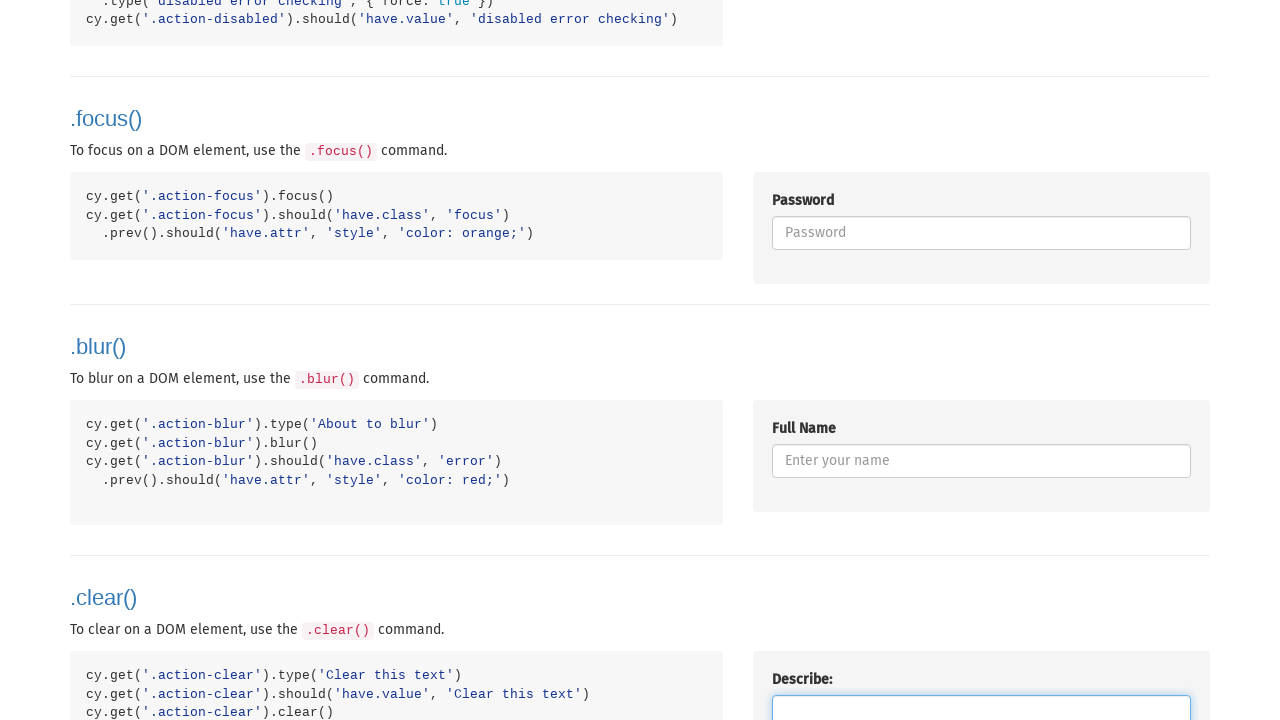

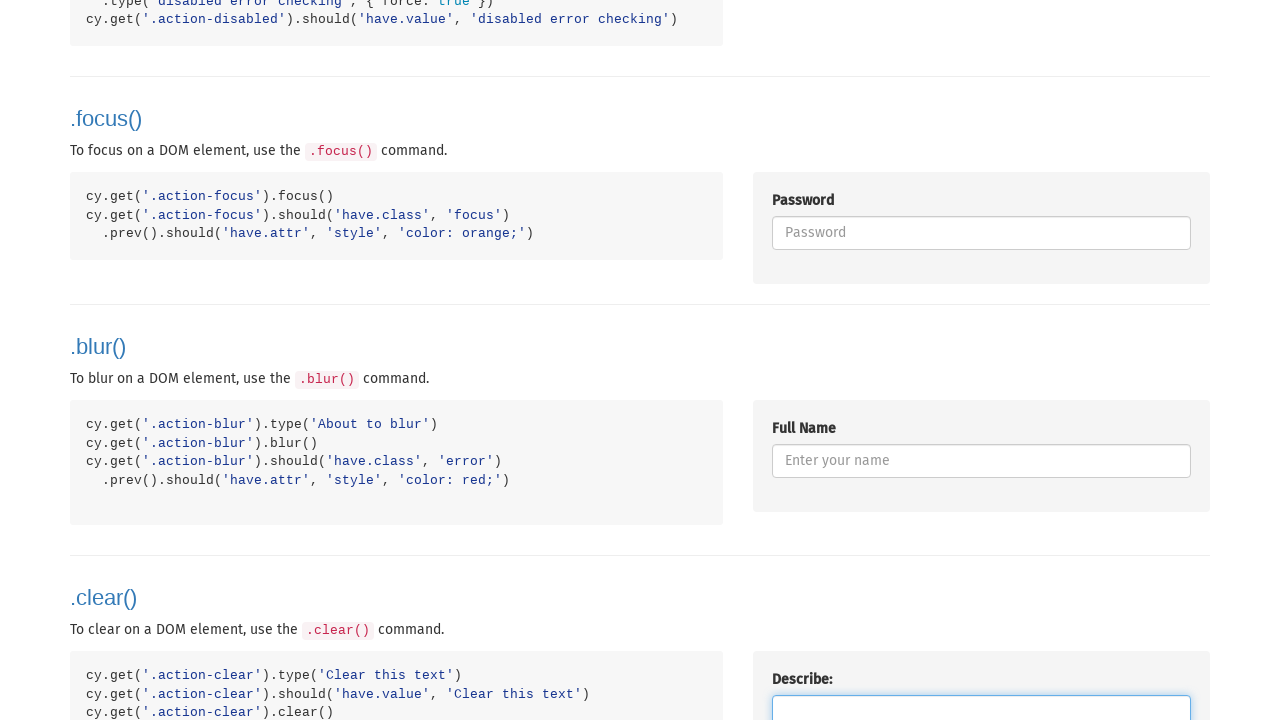